Tests dropdown handling by selecting a value from a dropdown menu by visible text

Starting URL: http://omayo.blogspot.com

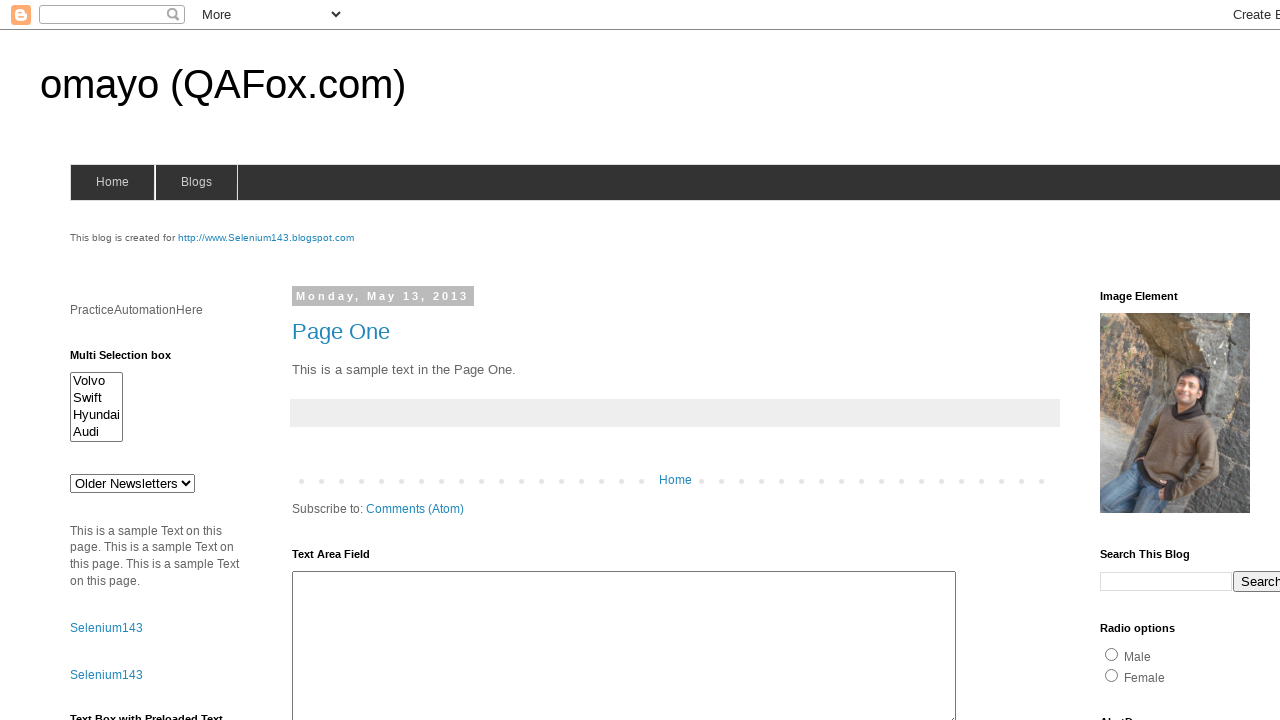

Navigated to http://omayo.blogspot.com
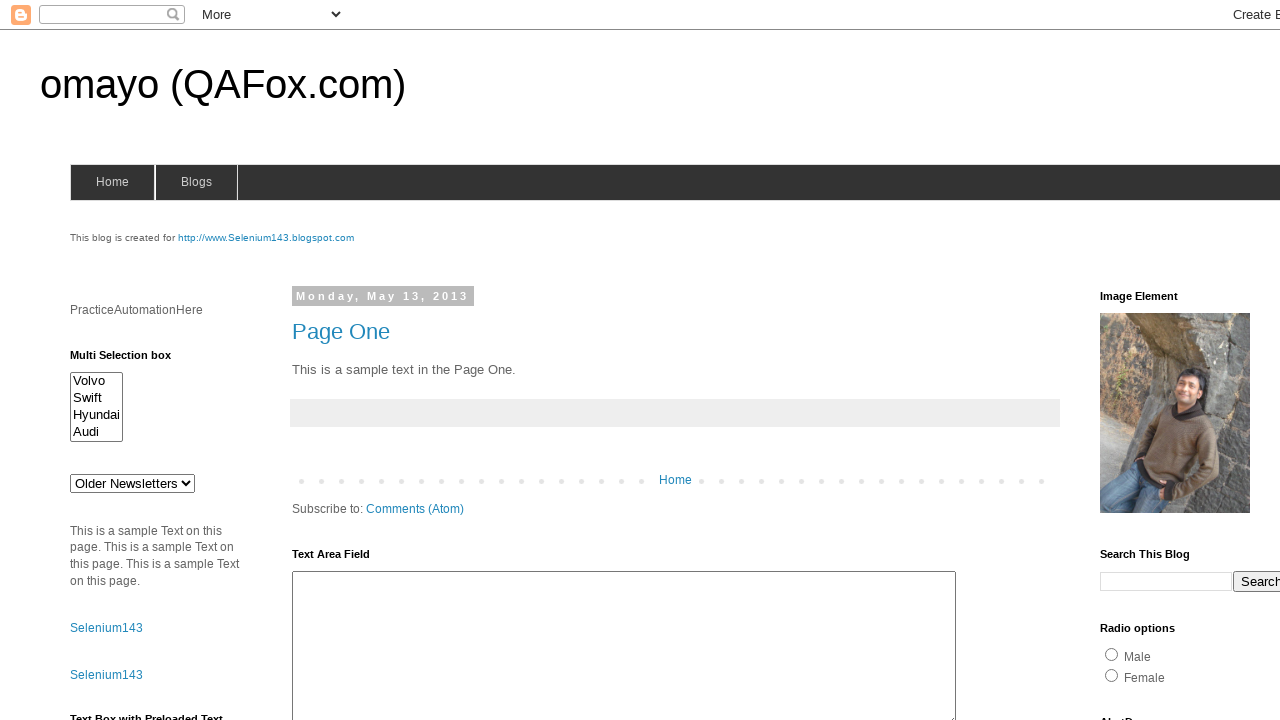

Selected 'doc 3' from dropdown menu #drop1 on #drop1
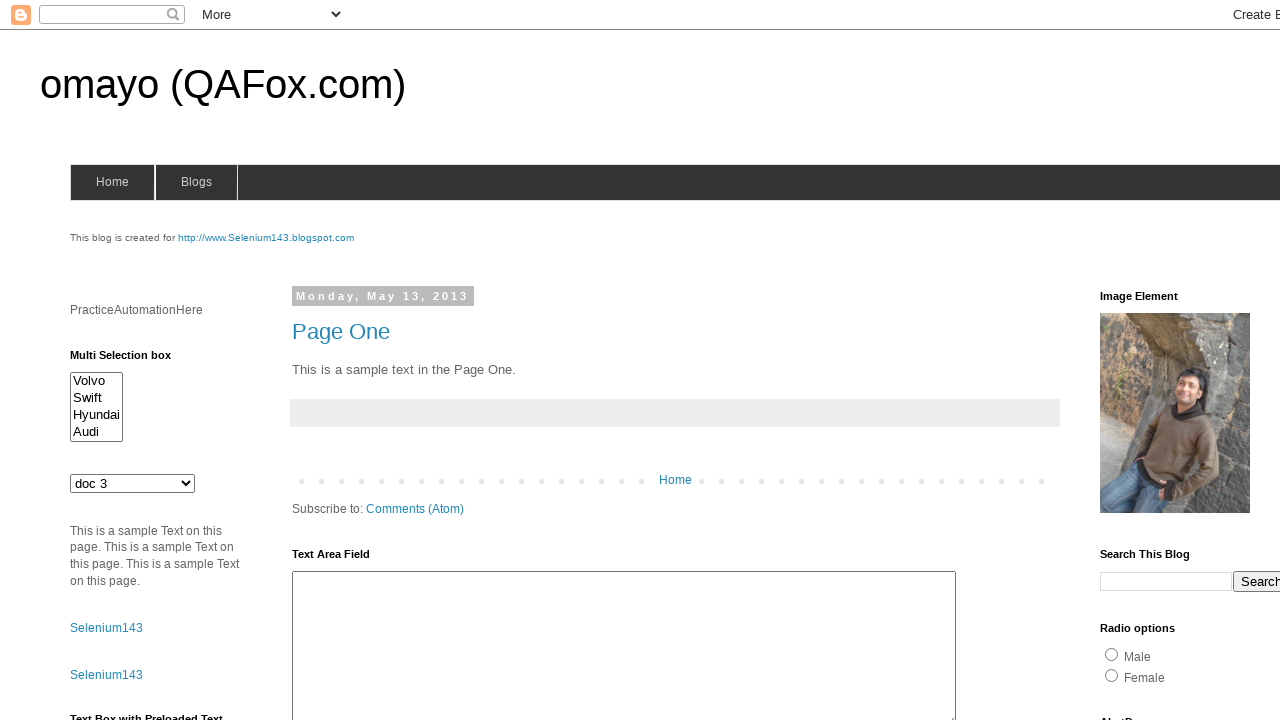

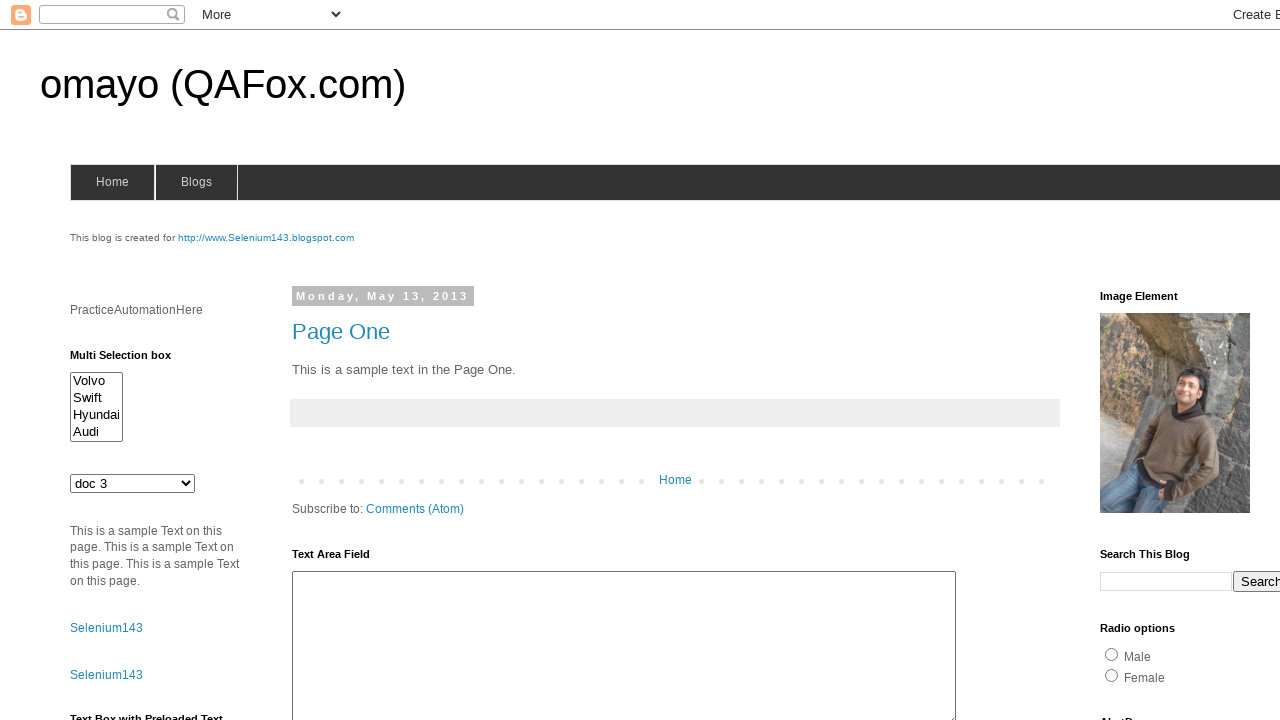